Tests that the currently applied filter is highlighted in the UI

Starting URL: https://demo.playwright.dev/todomvc

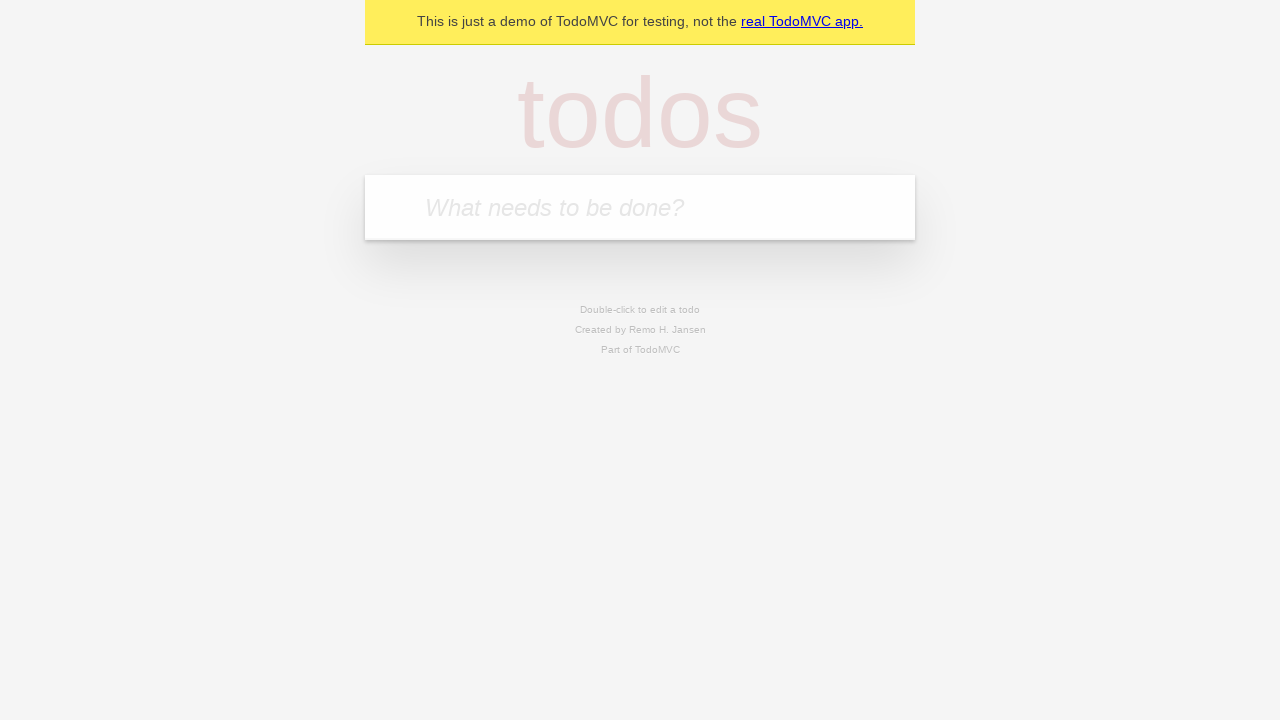

Filled todo input with 'buy some cheese' on internal:attr=[placeholder="What needs to be done?"i]
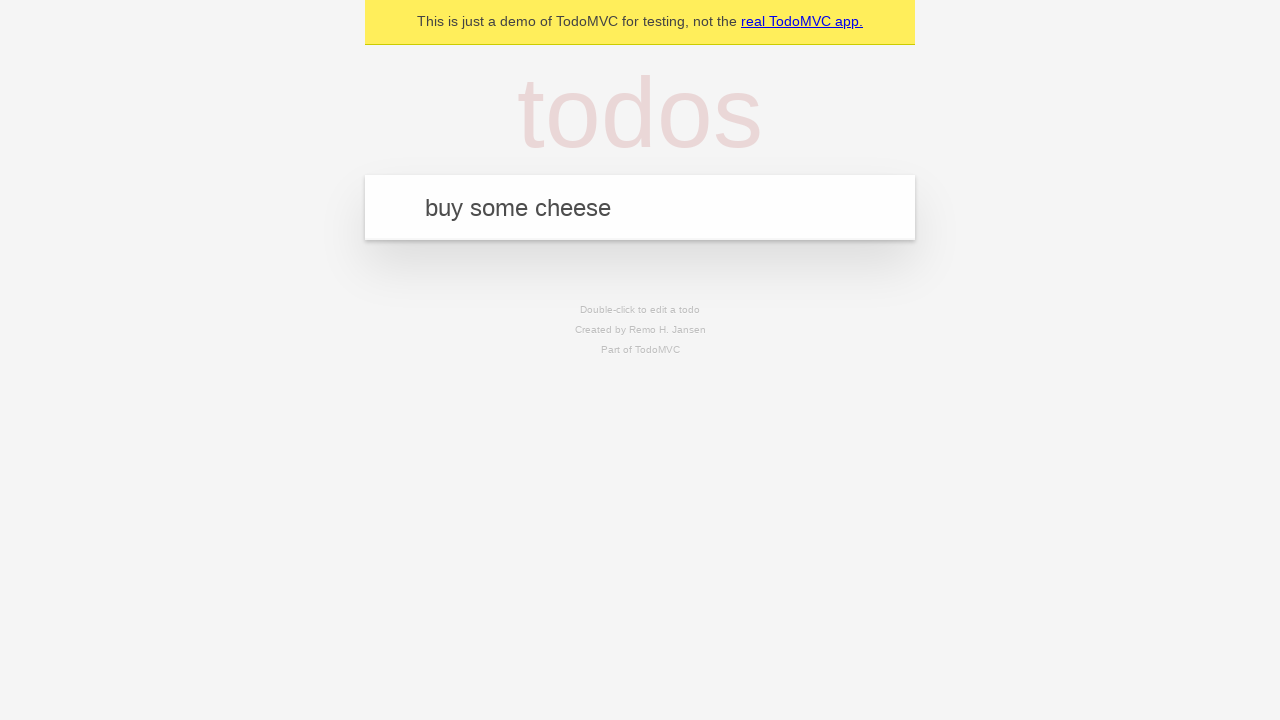

Pressed Enter to add first todo on internal:attr=[placeholder="What needs to be done?"i]
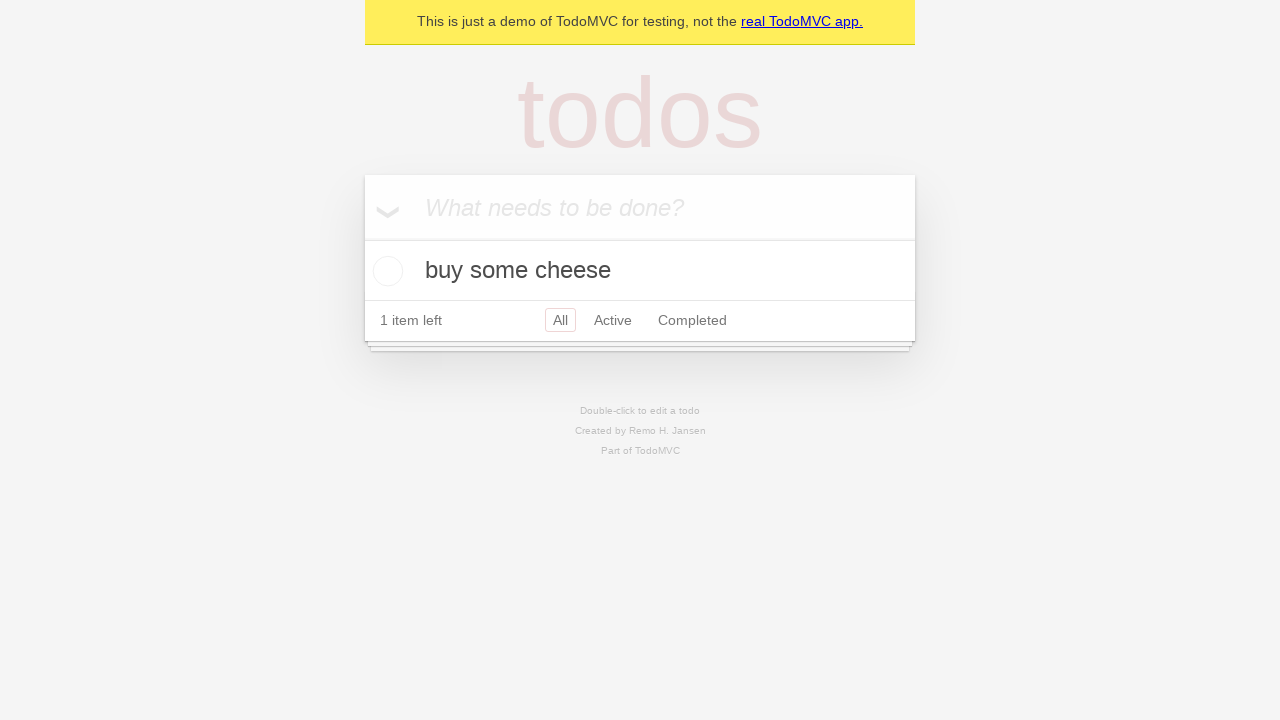

Filled todo input with 'feed the cat' on internal:attr=[placeholder="What needs to be done?"i]
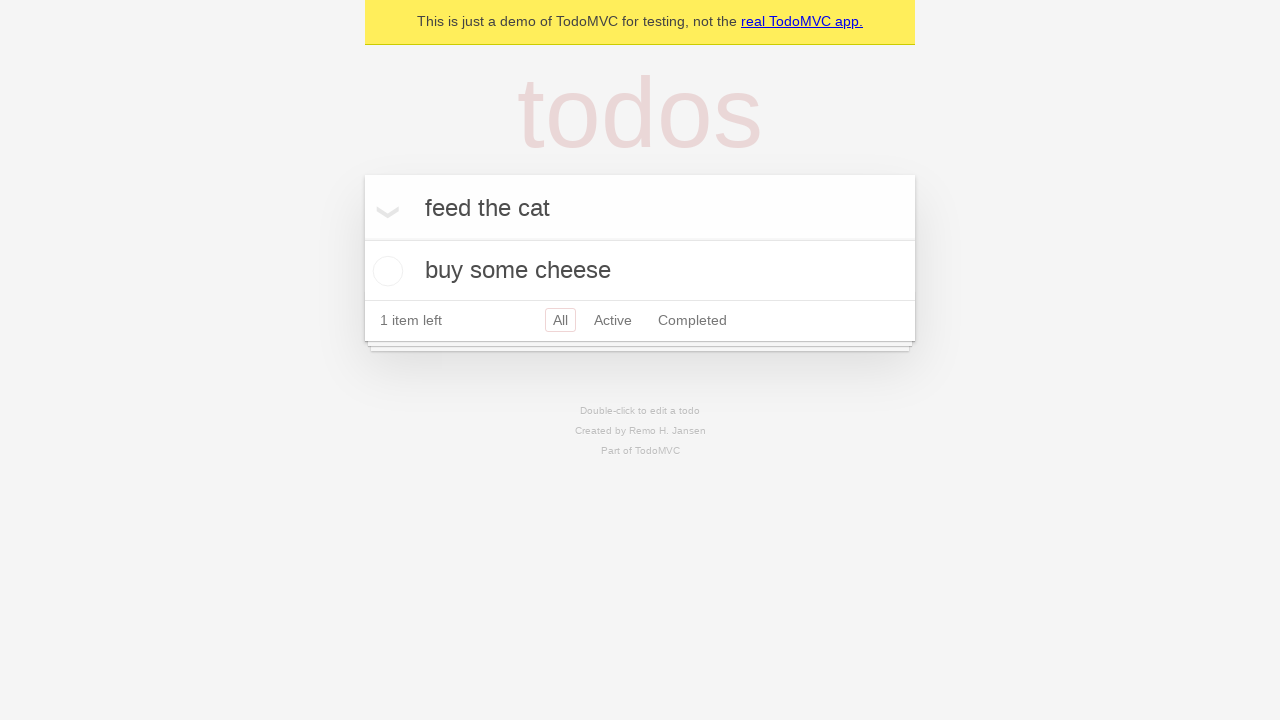

Pressed Enter to add second todo on internal:attr=[placeholder="What needs to be done?"i]
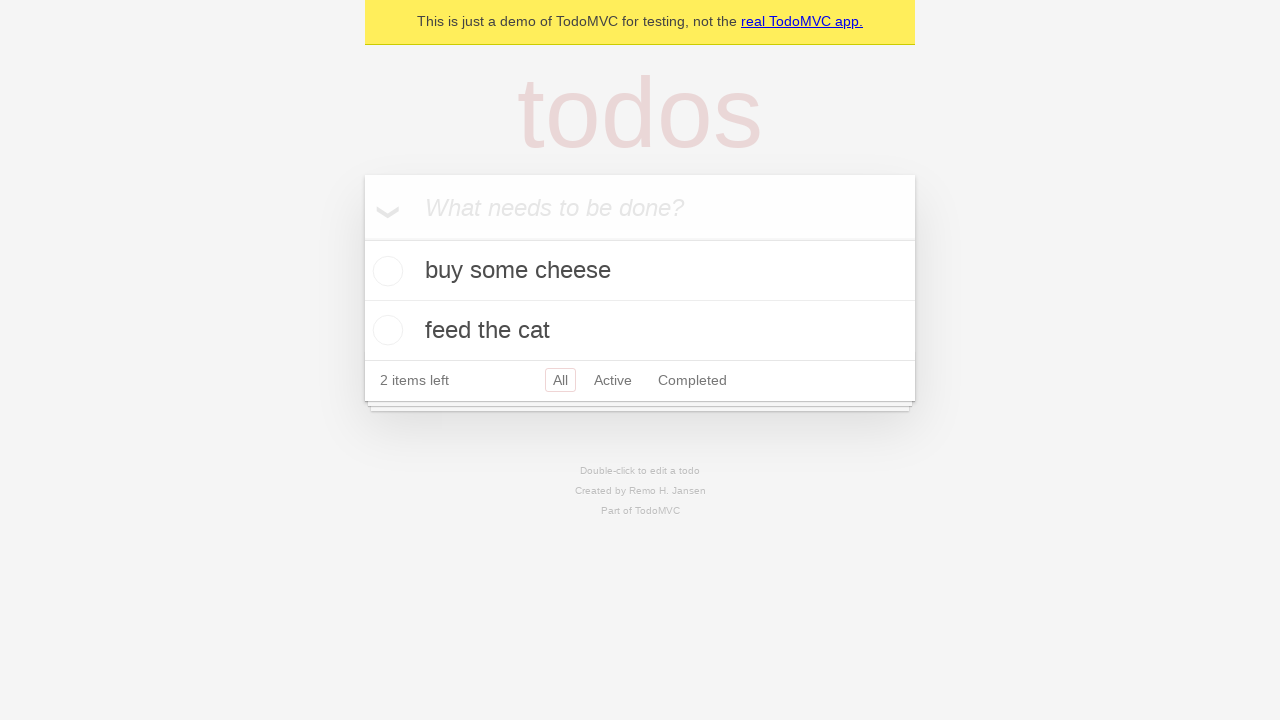

Filled todo input with 'book a doctors appointment' on internal:attr=[placeholder="What needs to be done?"i]
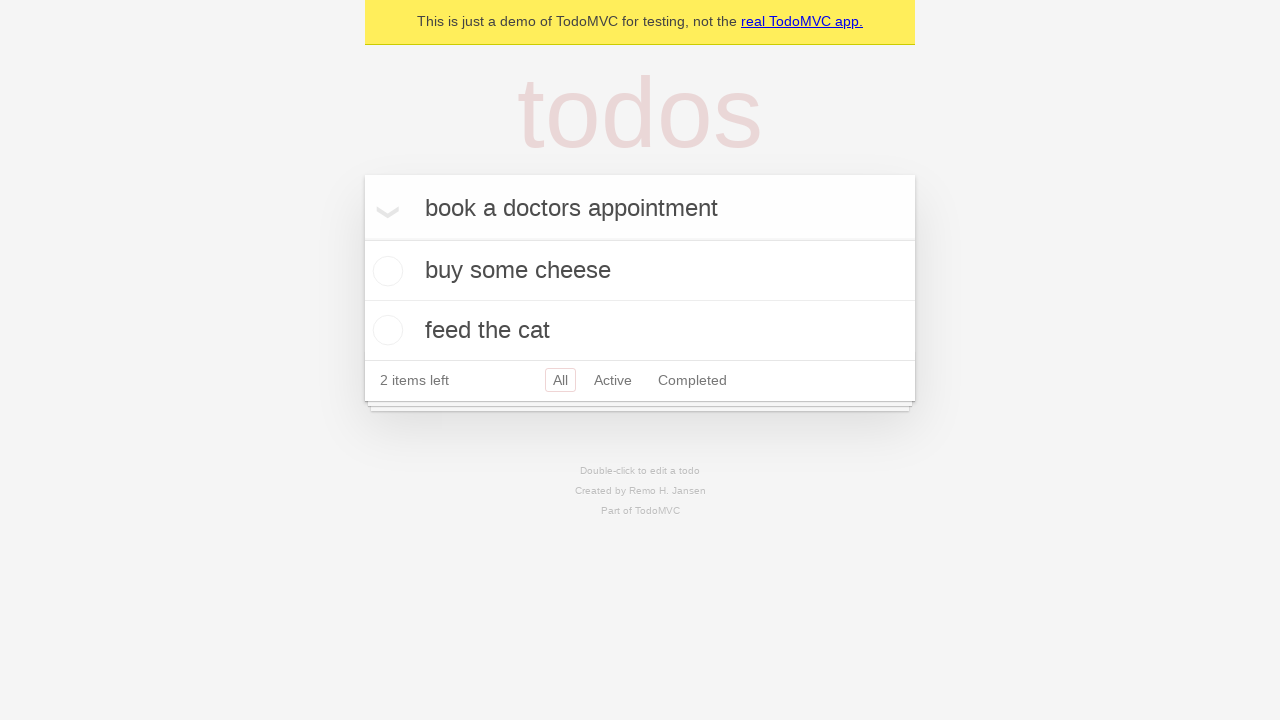

Pressed Enter to add third todo on internal:attr=[placeholder="What needs to be done?"i]
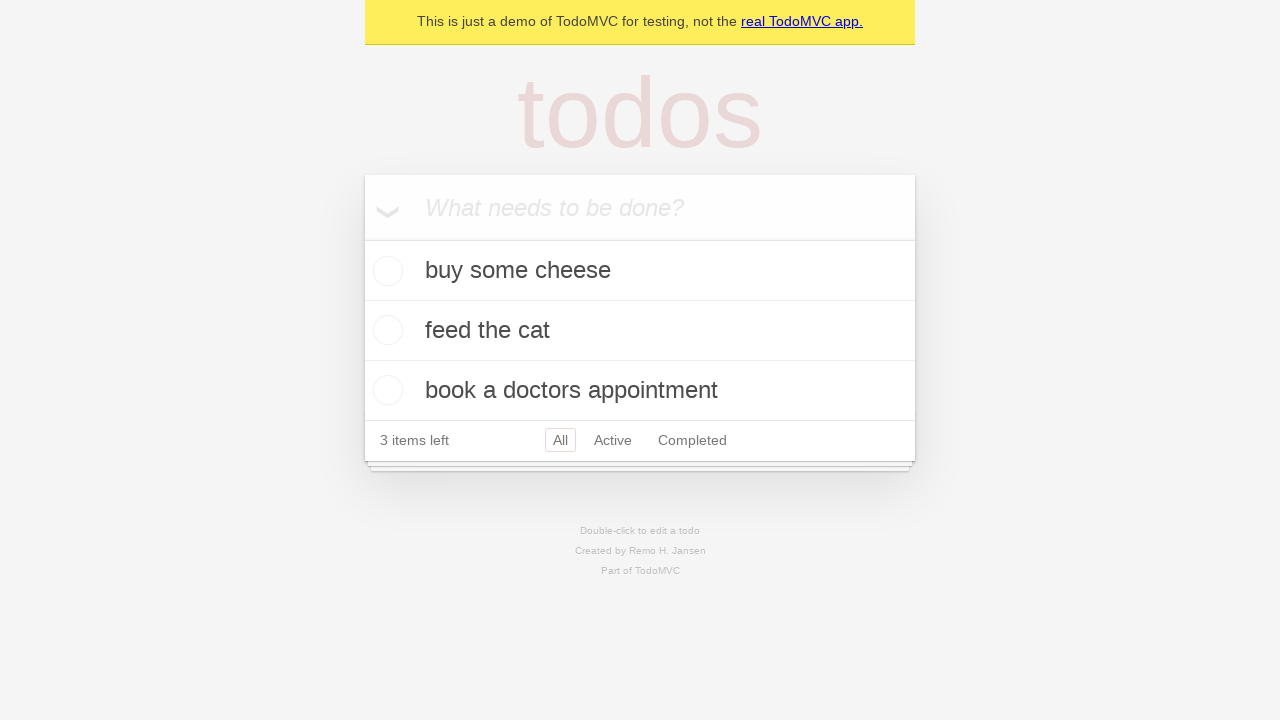

Clicked Active filter link at (613, 440) on internal:role=link[name="Active"i]
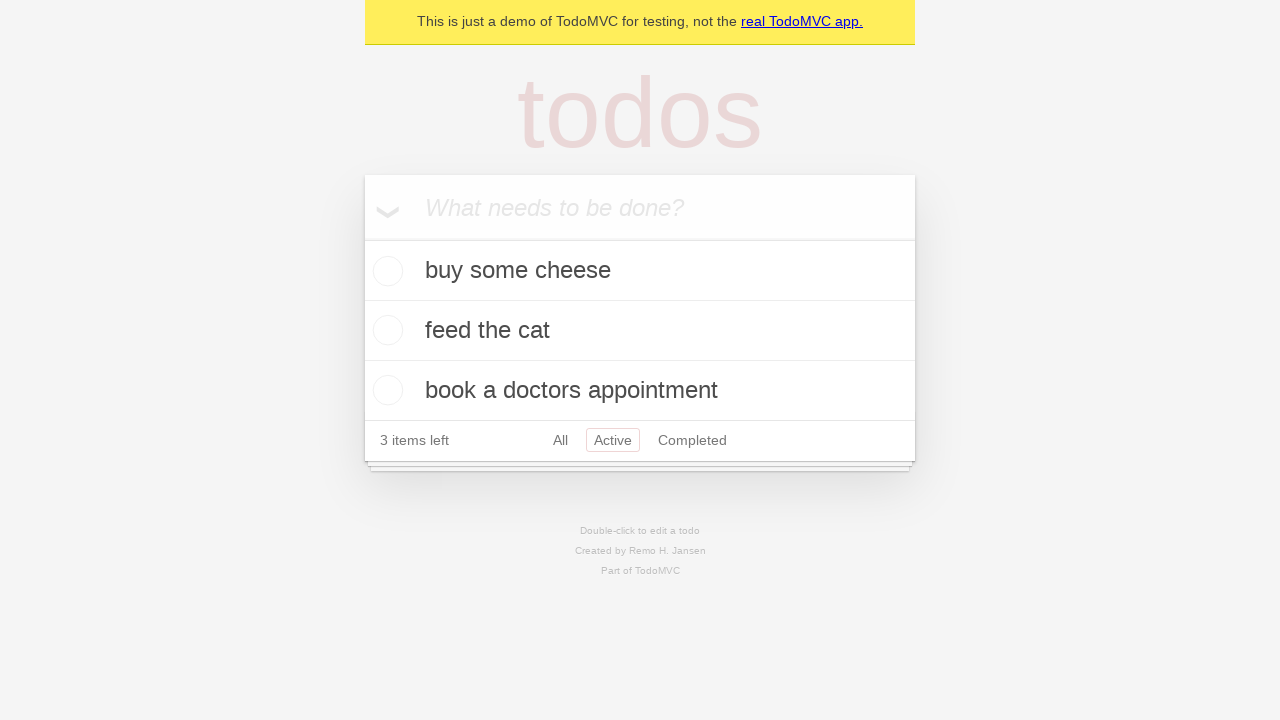

Clicked Completed filter link to verify highlight changes at (692, 440) on internal:role=link[name="Completed"i]
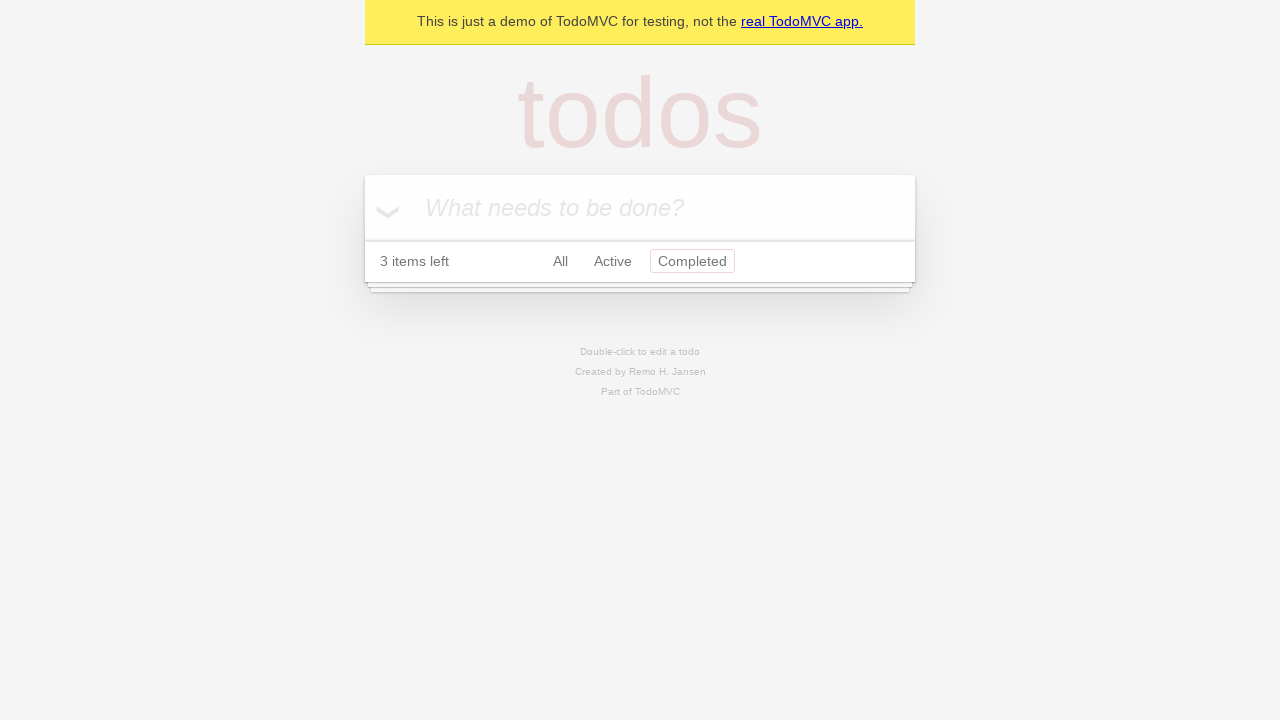

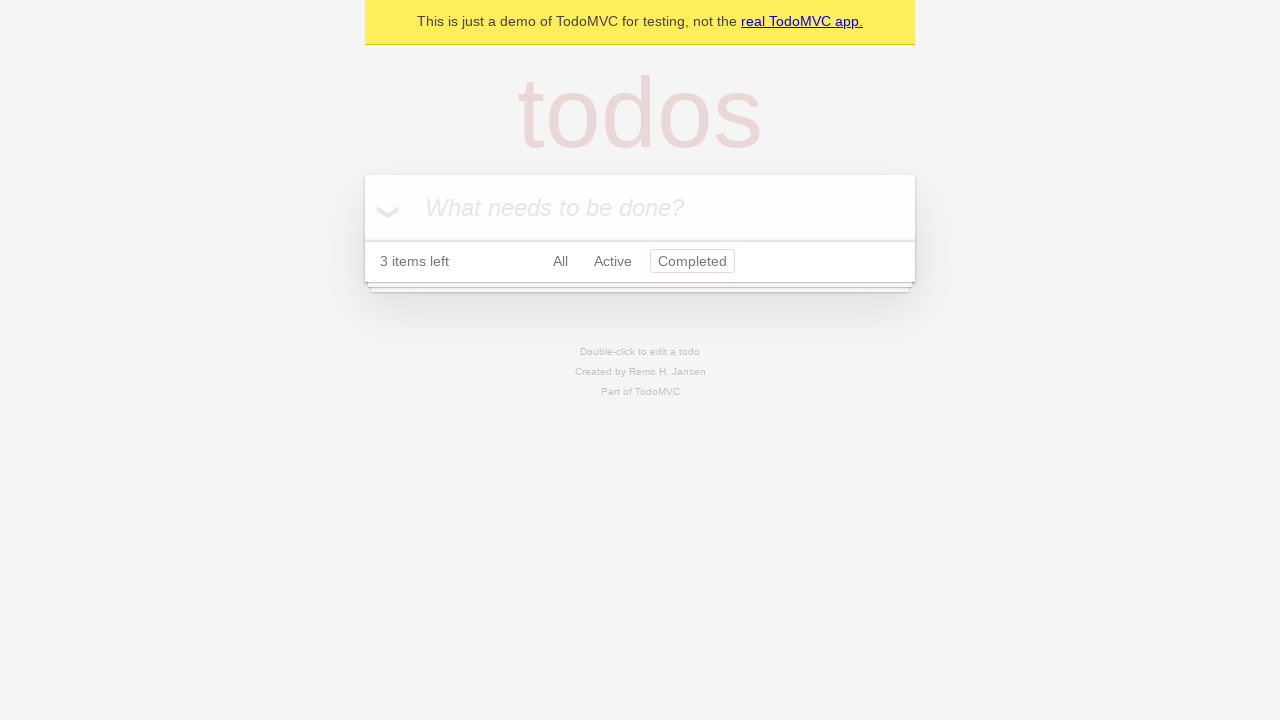